Performs a search query and waits for API response to validate the response data structure

Starting URL: https://describe-it-lovat.vercel.app

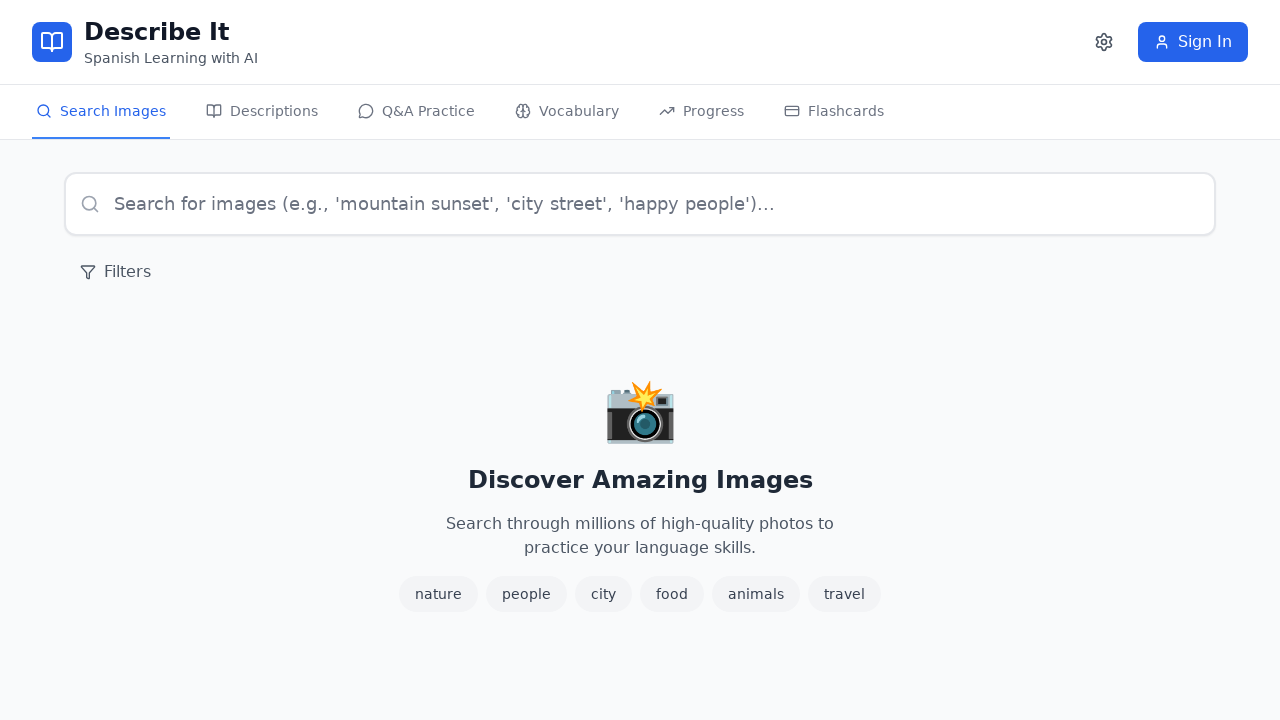

Page loaded with domcontentloaded state
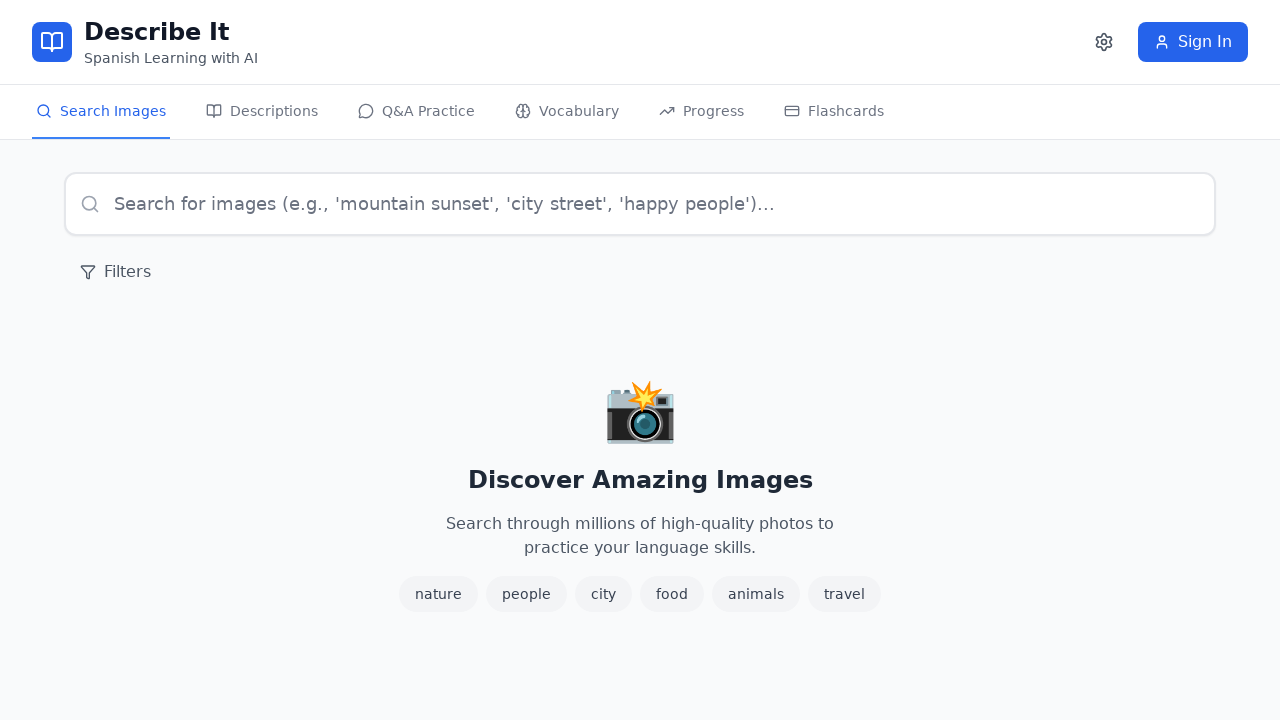

Located search input field
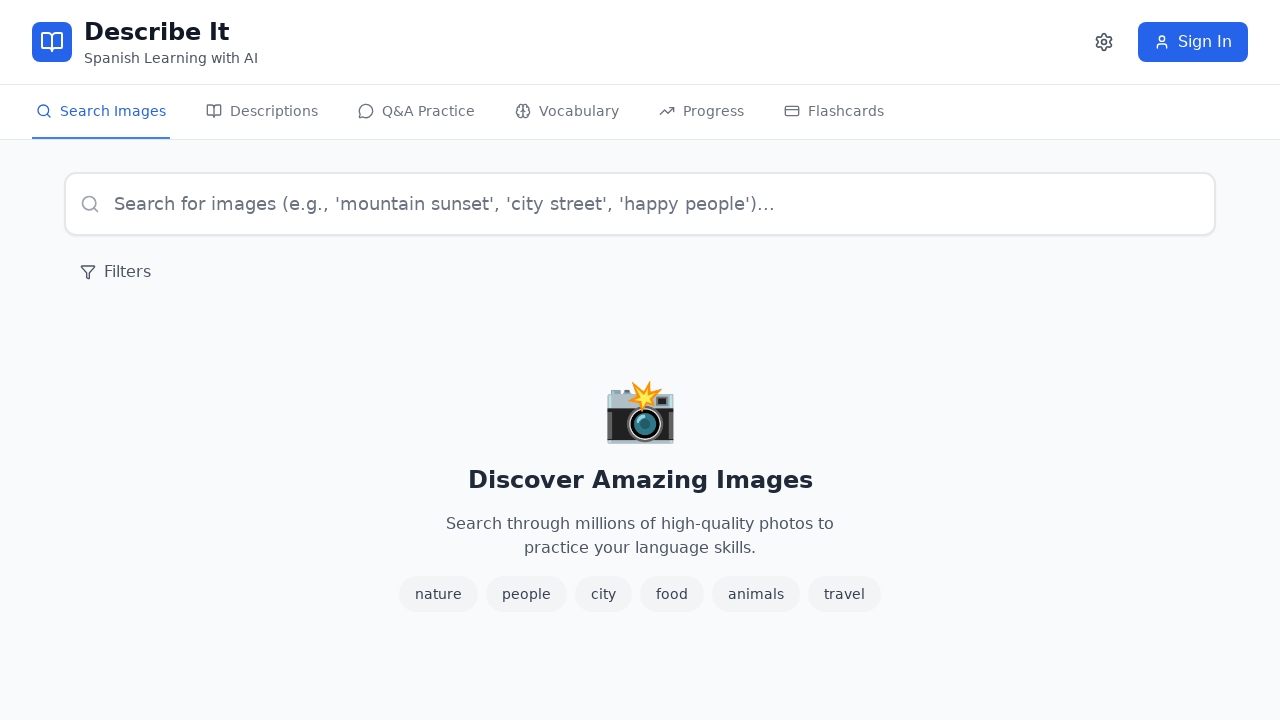

Search input field became visible
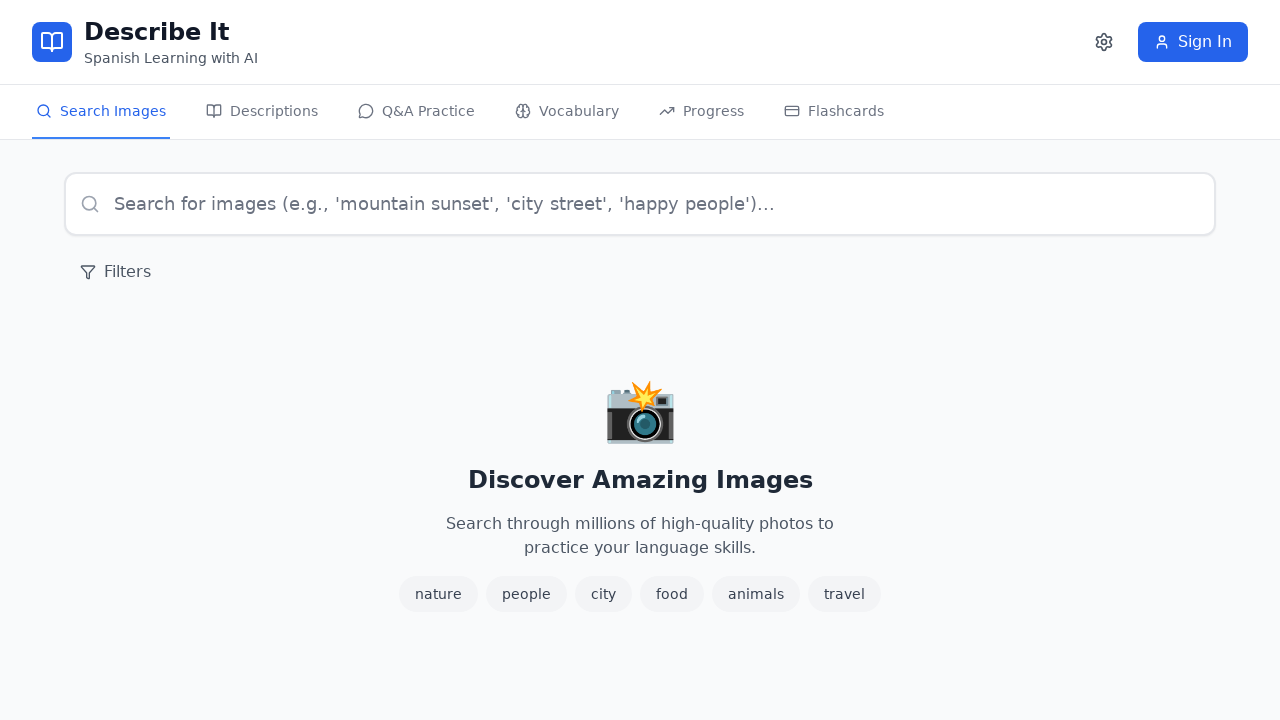

Filled search input with 'mountains' on input[placeholder*="Search for images"]
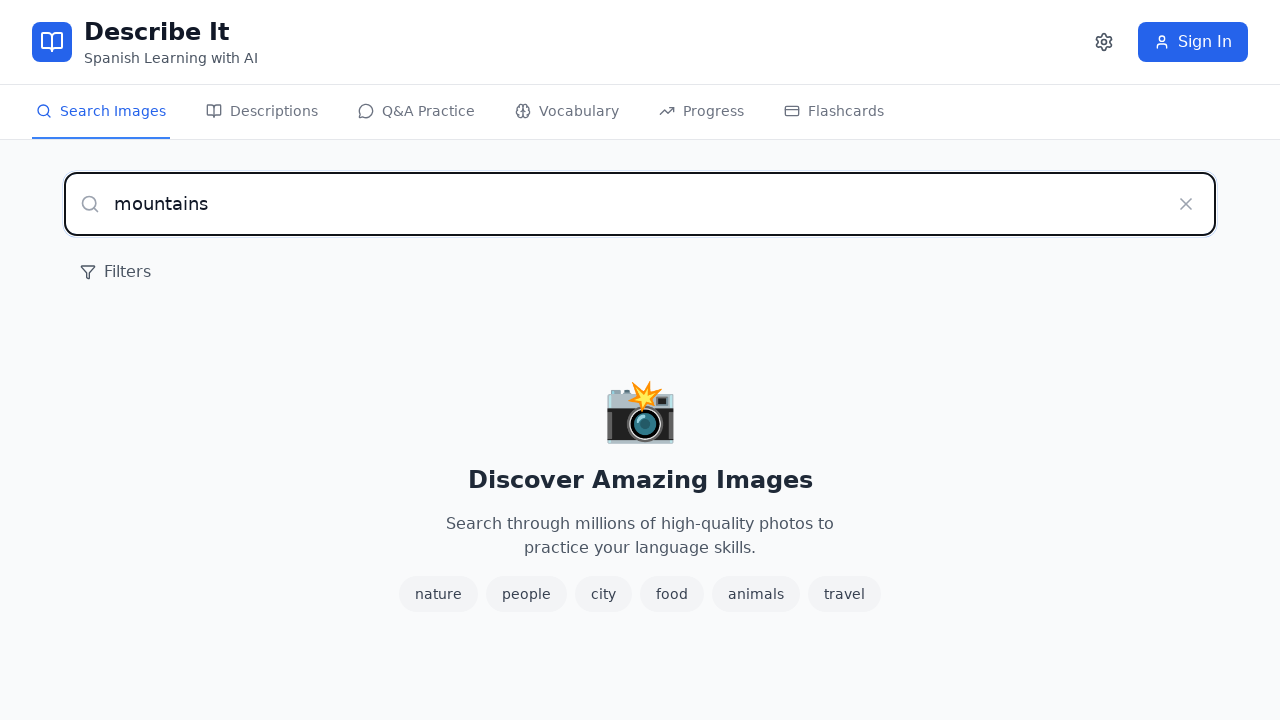

Waited 6 seconds for API response to be received
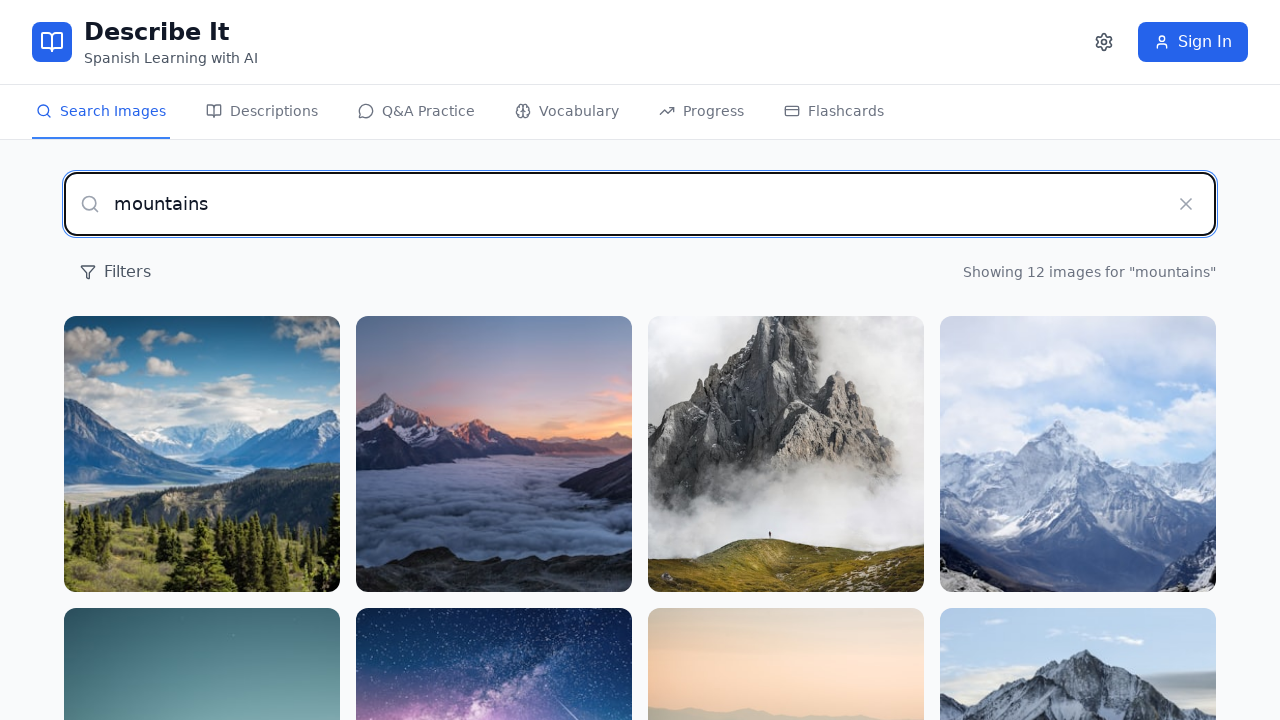

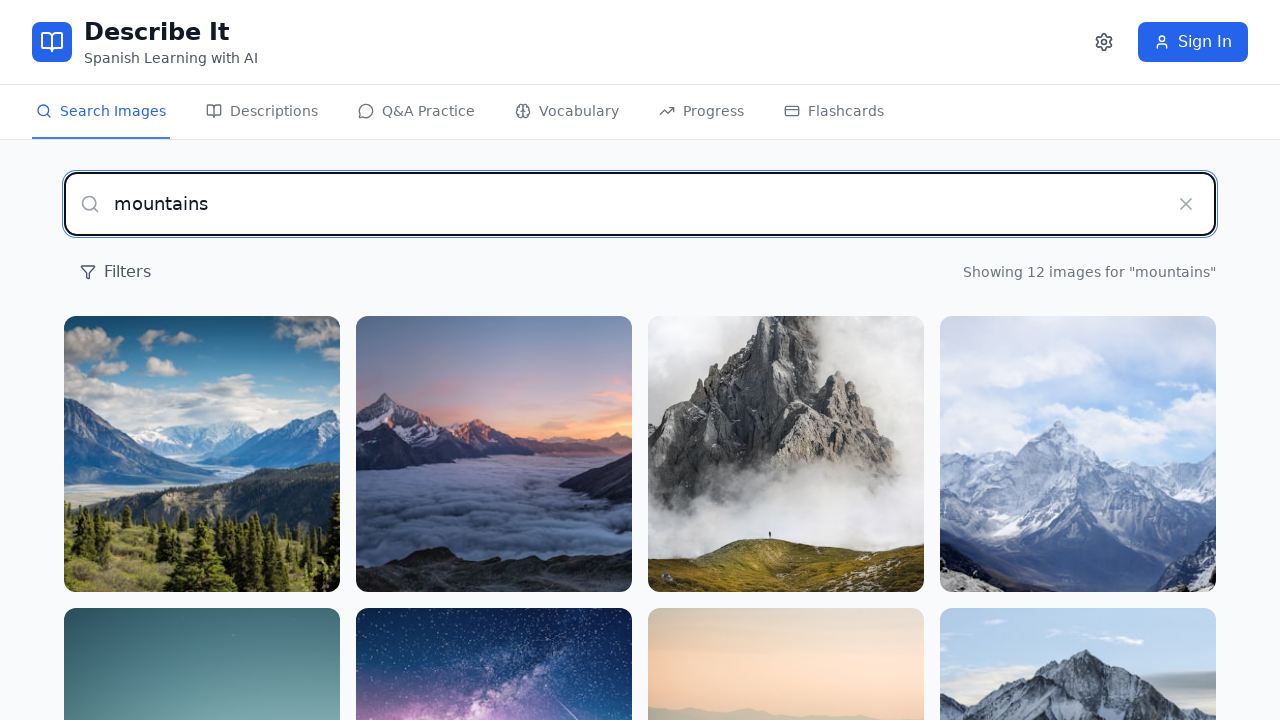